Tests valid user logins by entering credentials, verifying successful login, and logging out for multiple users

Starting URL: https://www.saucedemo.com/

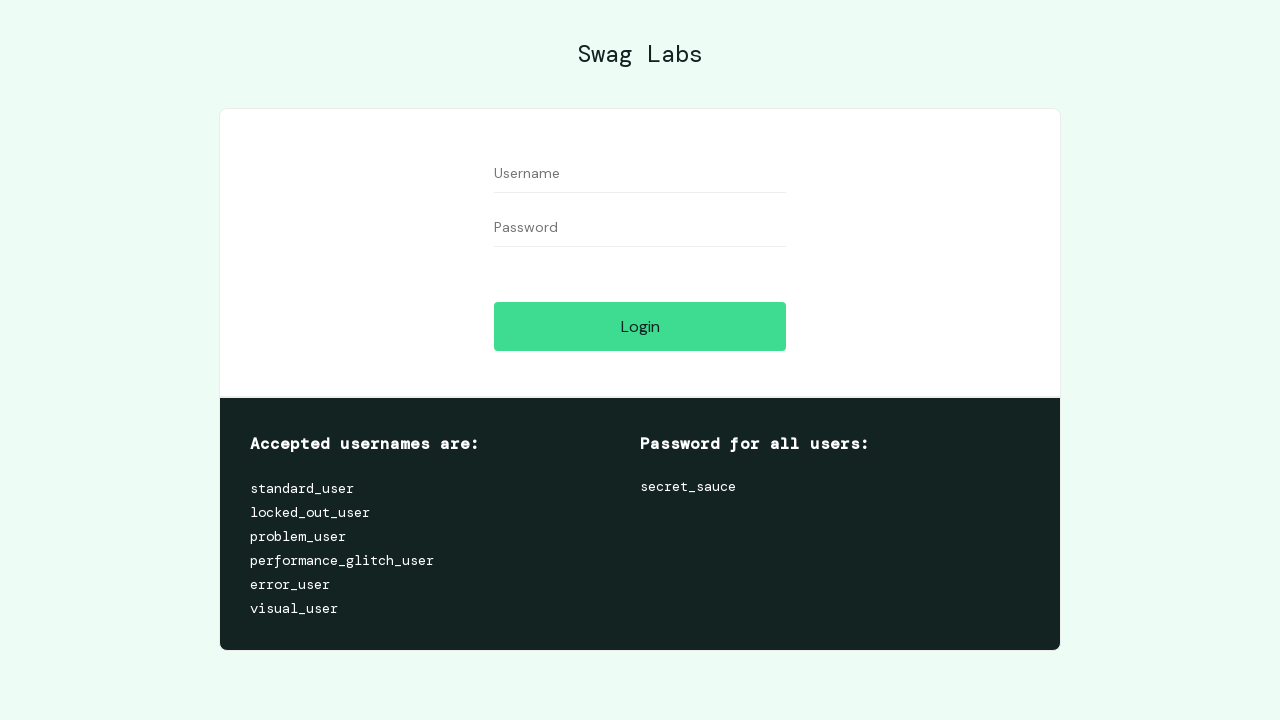

Filled username field with 'standard_user' on #user-name
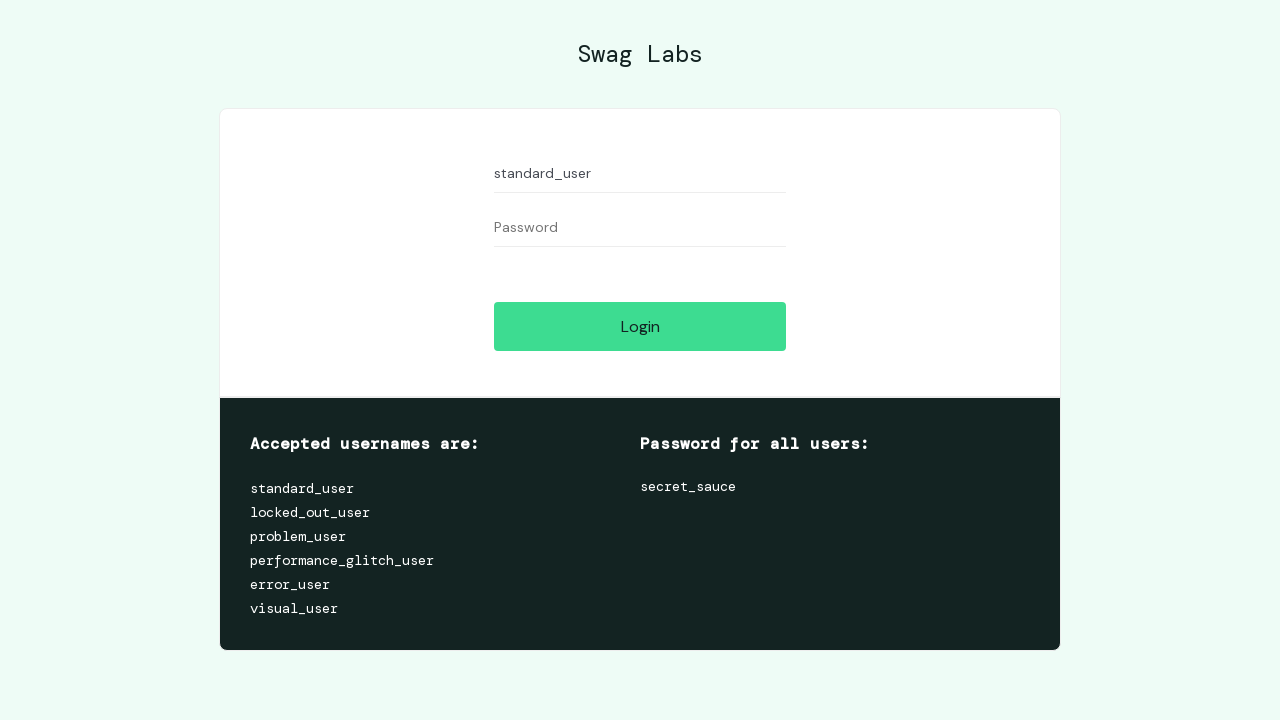

Filled password field with credentials on #password
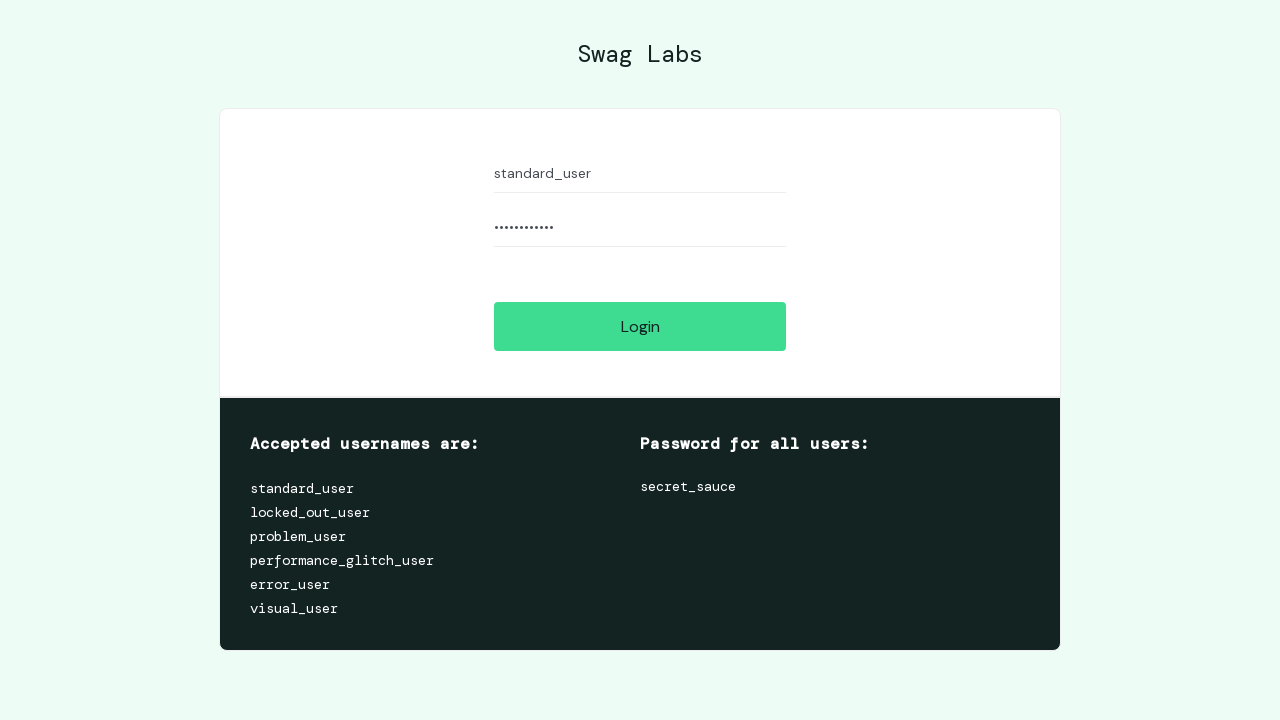

Clicked login button for user 'standard_user' at (640, 326) on #login-button
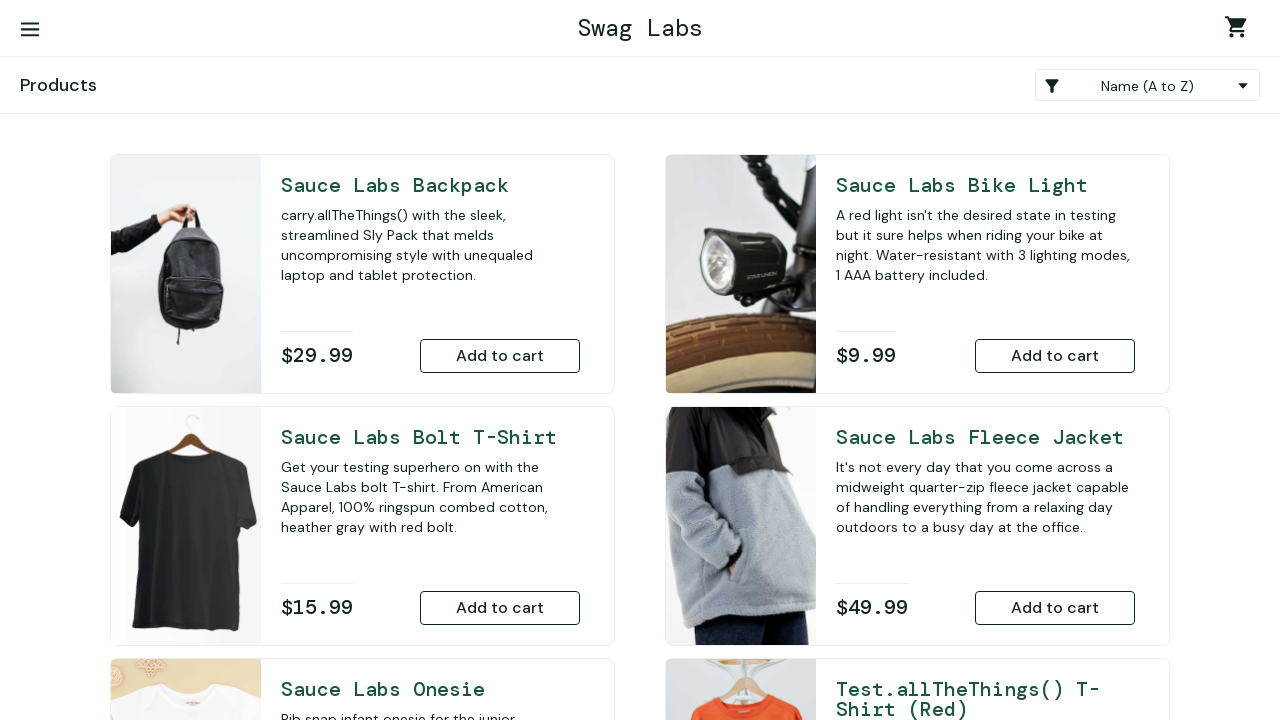

Verified successful login for user 'standard_user' - inventory page loaded
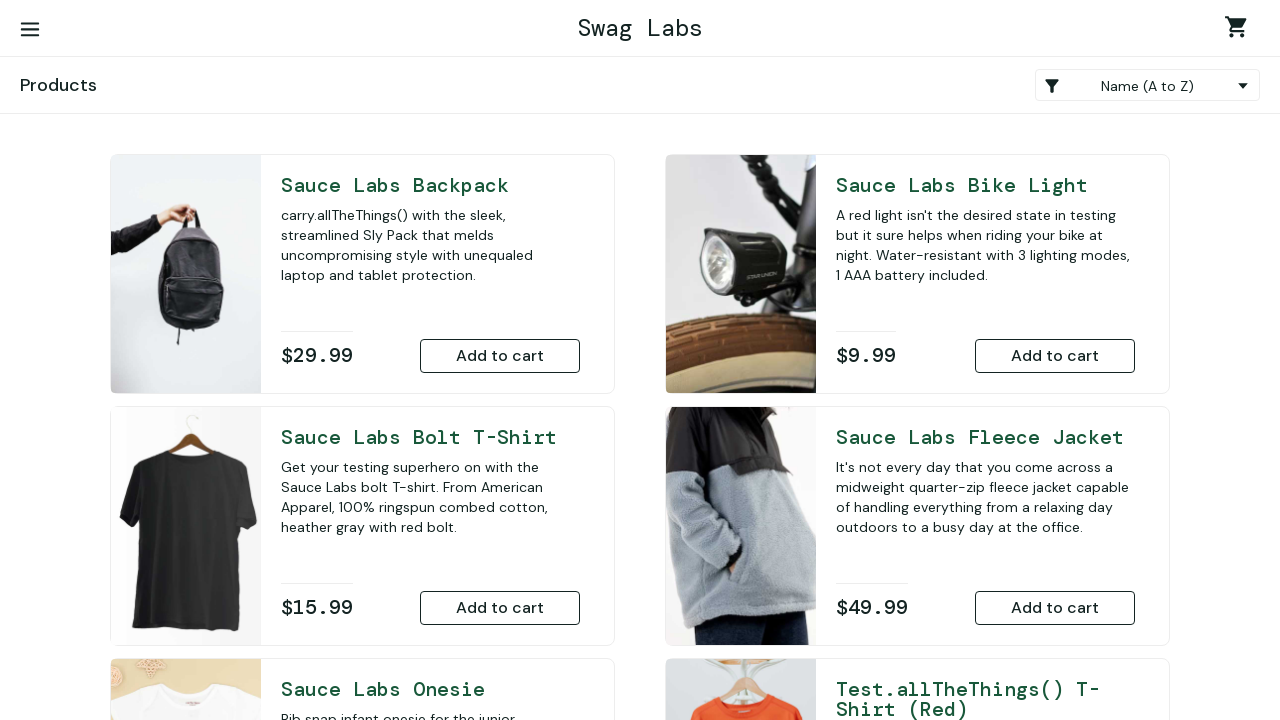

Clicked hamburger menu button at (30, 30) on #react-burger-menu-btn
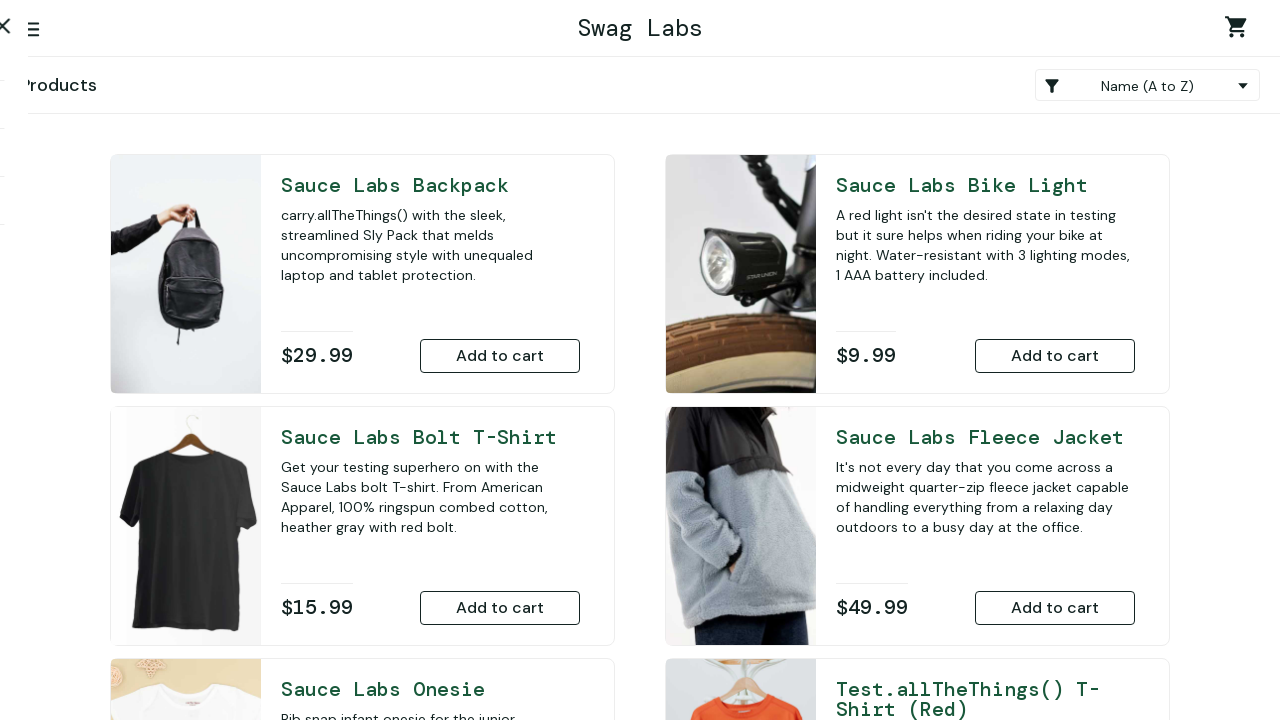

Clicked logout link for user 'standard_user' at (150, 156) on #logout_sidebar_link
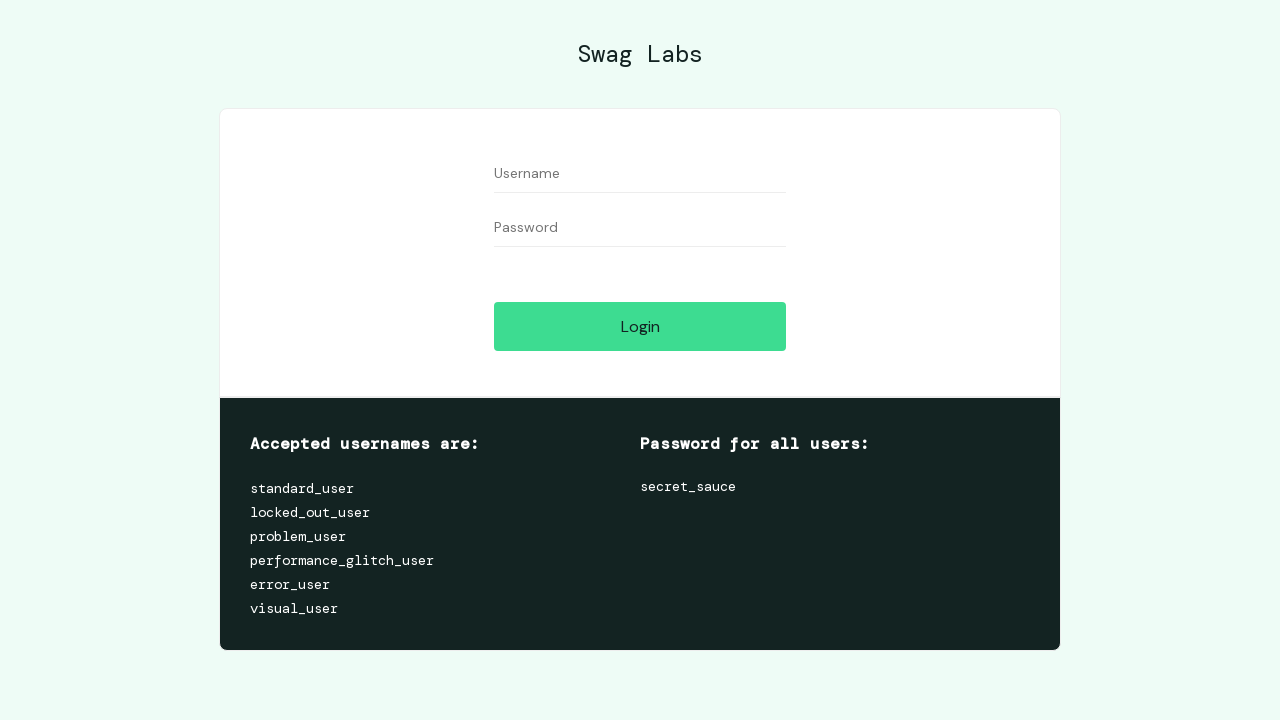

Filled username field with 'problem_user' on #user-name
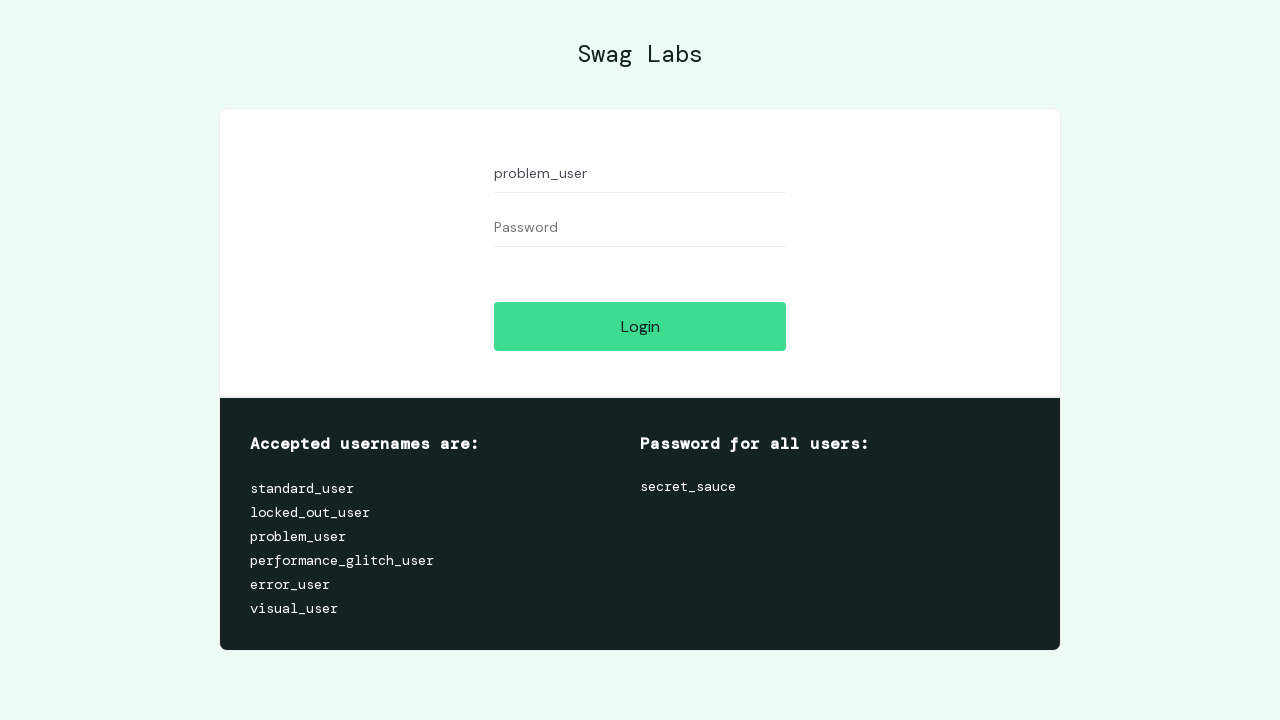

Filled password field with credentials on #password
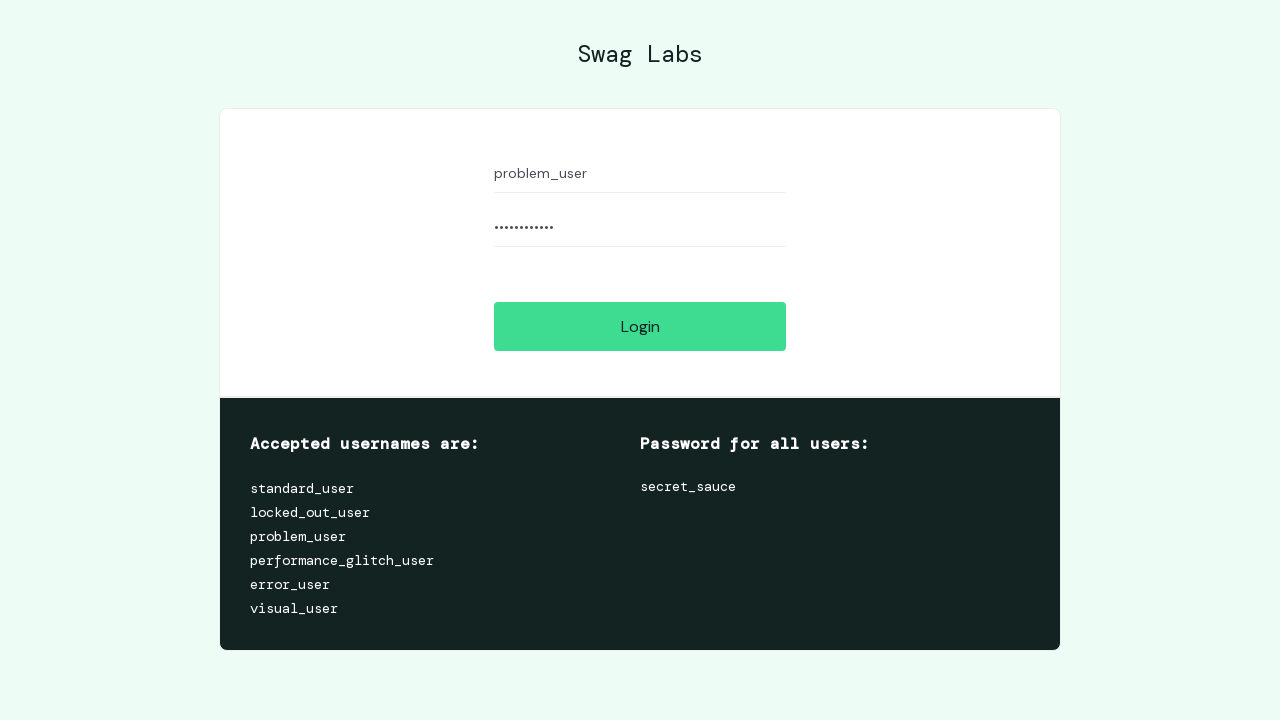

Clicked login button for user 'problem_user' at (640, 326) on #login-button
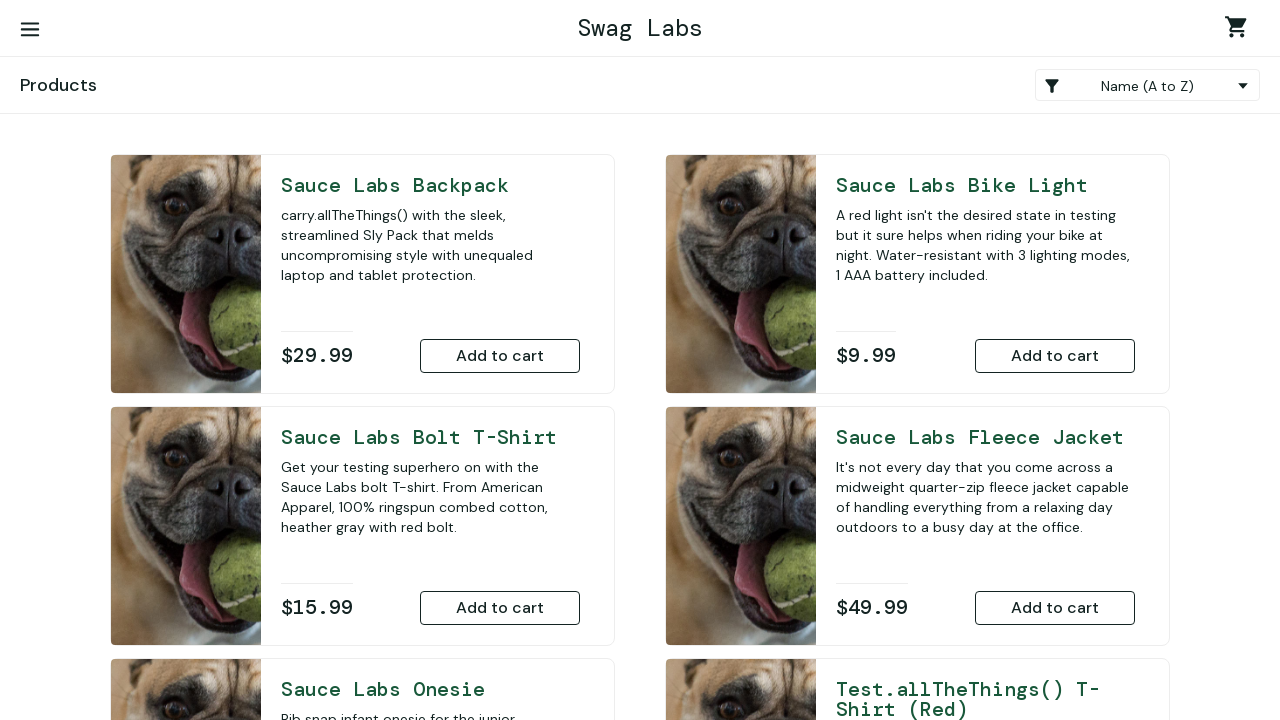

Verified successful login for user 'problem_user' - inventory page loaded
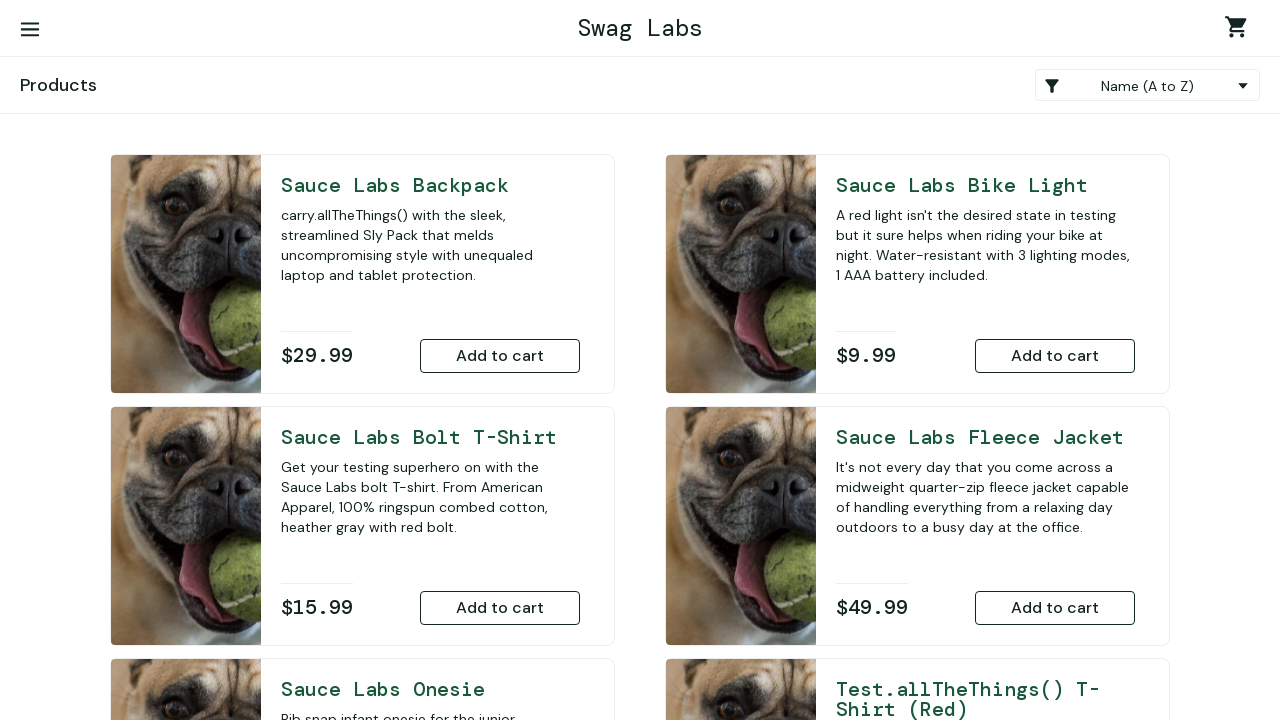

Clicked hamburger menu button at (30, 30) on #react-burger-menu-btn
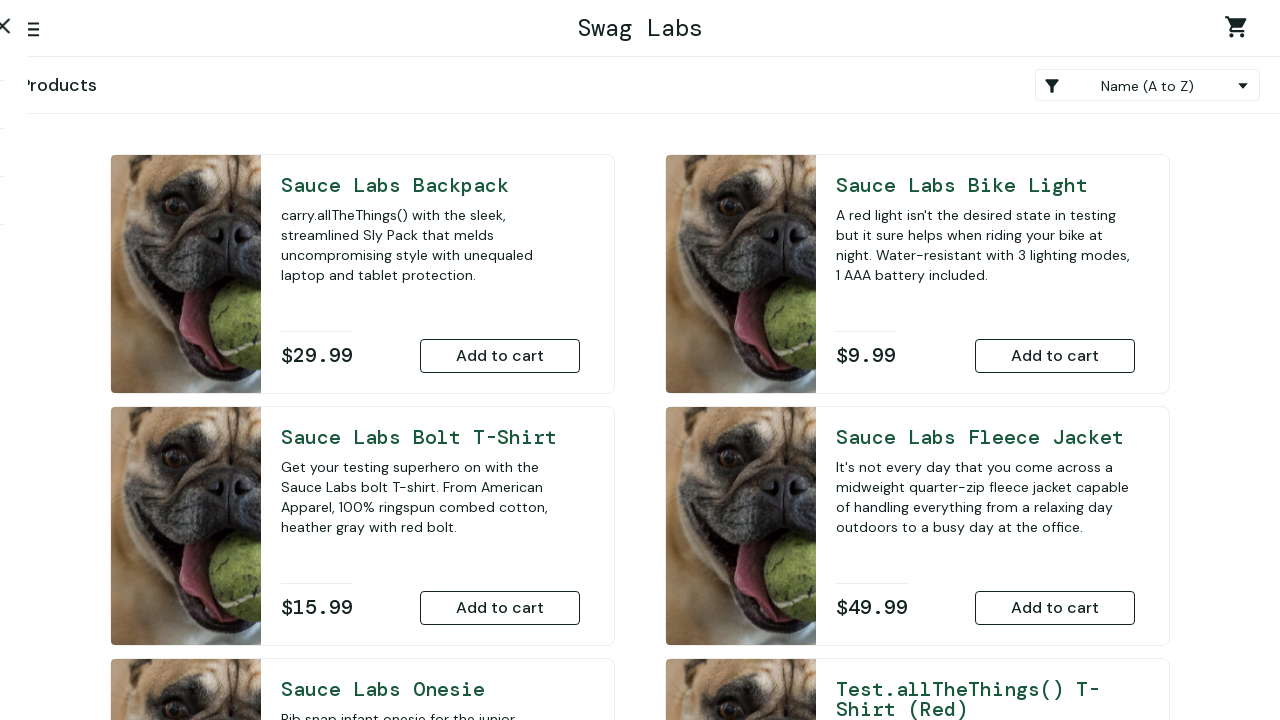

Clicked logout link for user 'problem_user' at (150, 156) on #logout_sidebar_link
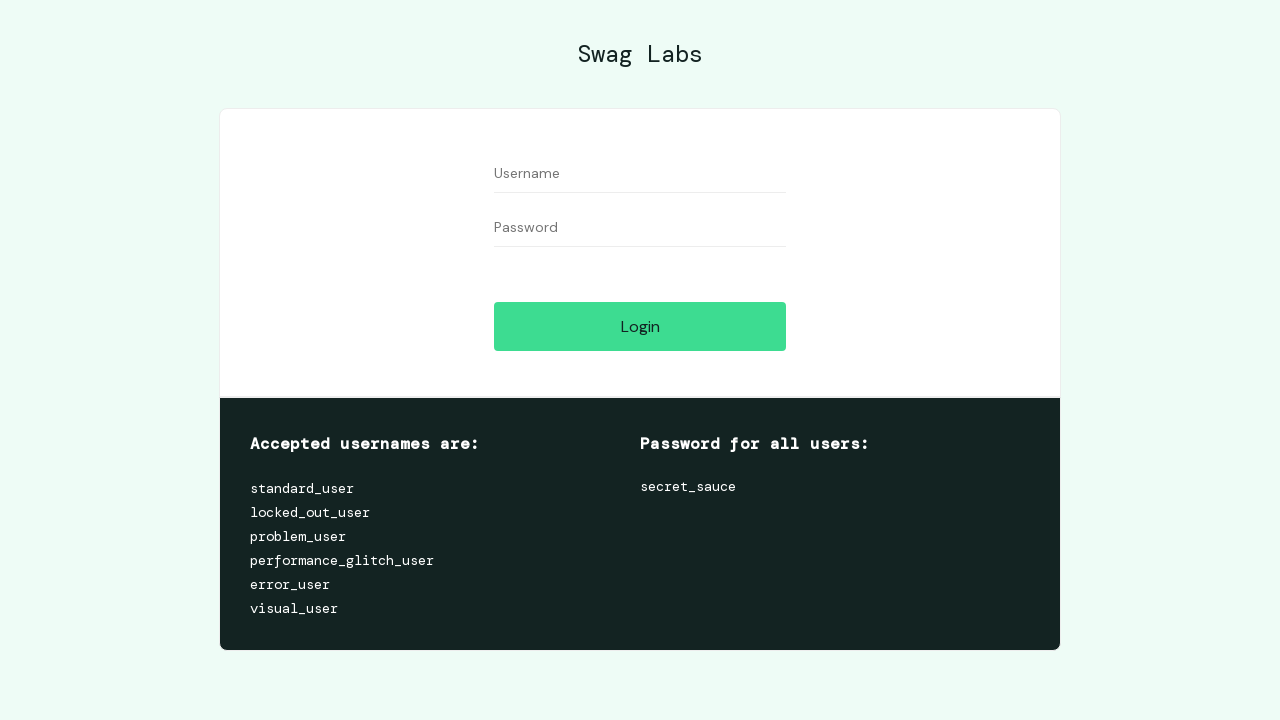

Filled username field with 'performance_glitch_user' on #user-name
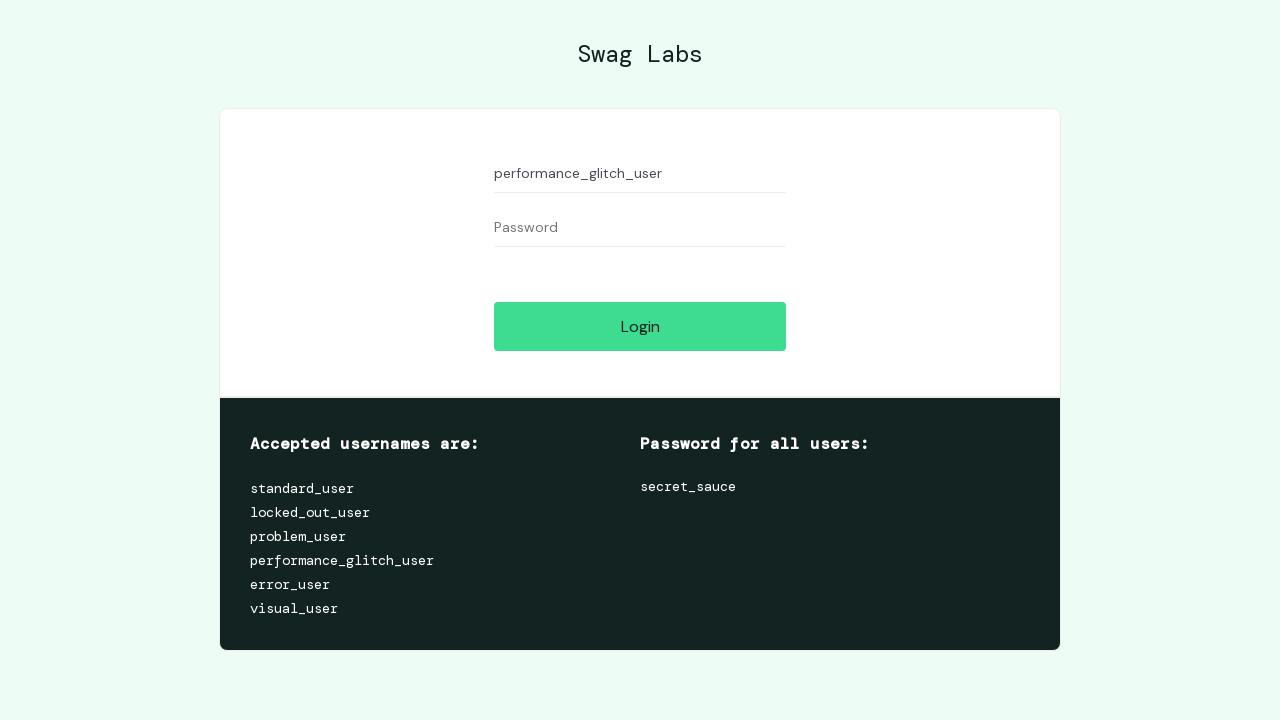

Filled password field with credentials on #password
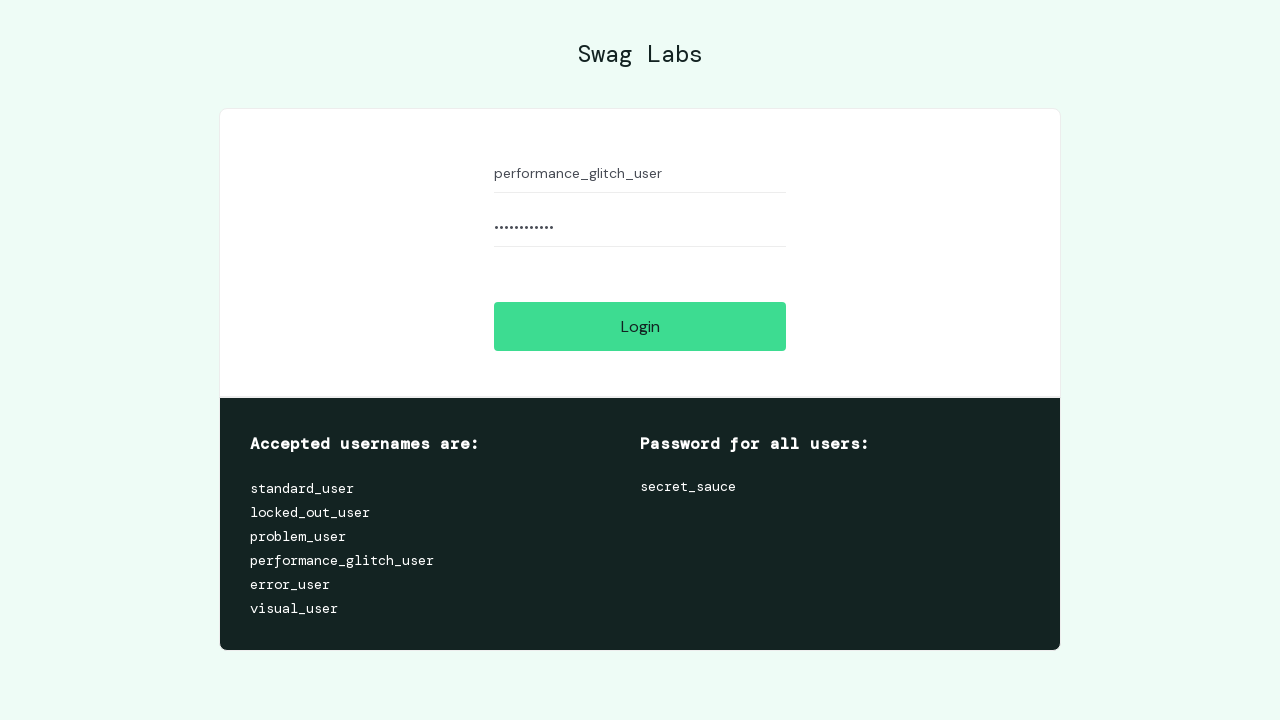

Clicked login button for user 'performance_glitch_user' at (640, 326) on #login-button
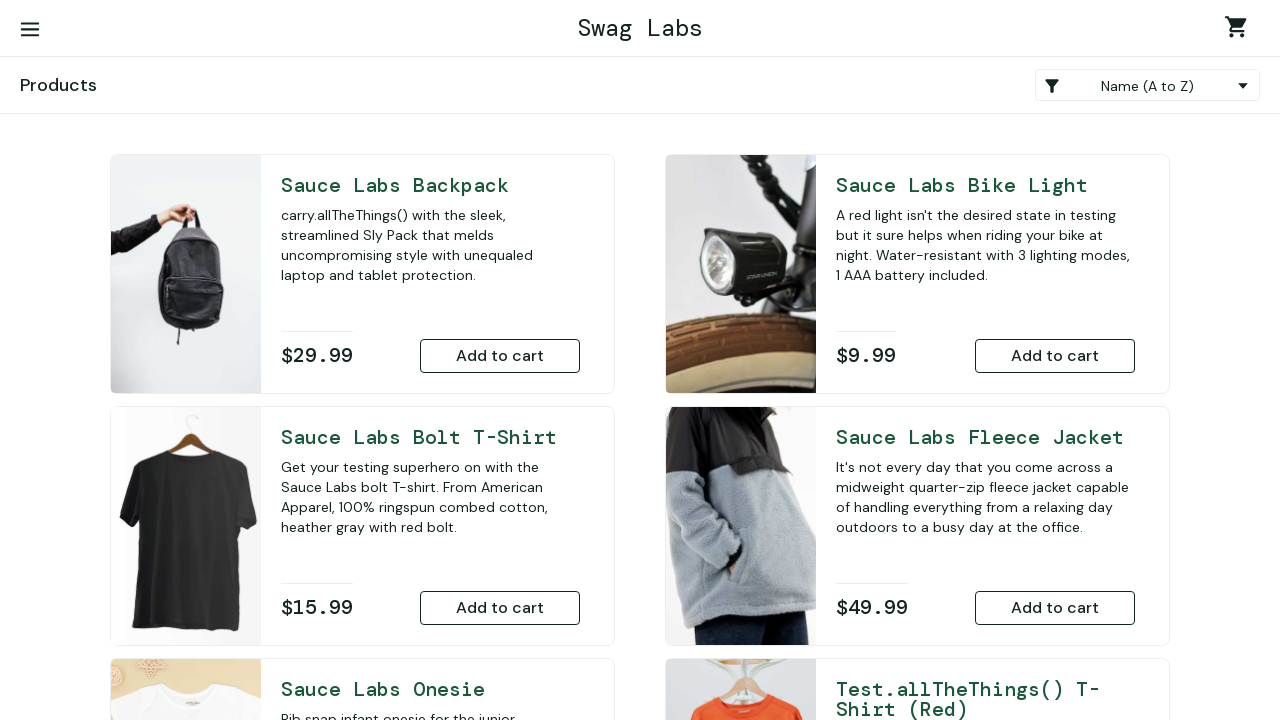

Verified successful login for user 'performance_glitch_user' - inventory page loaded
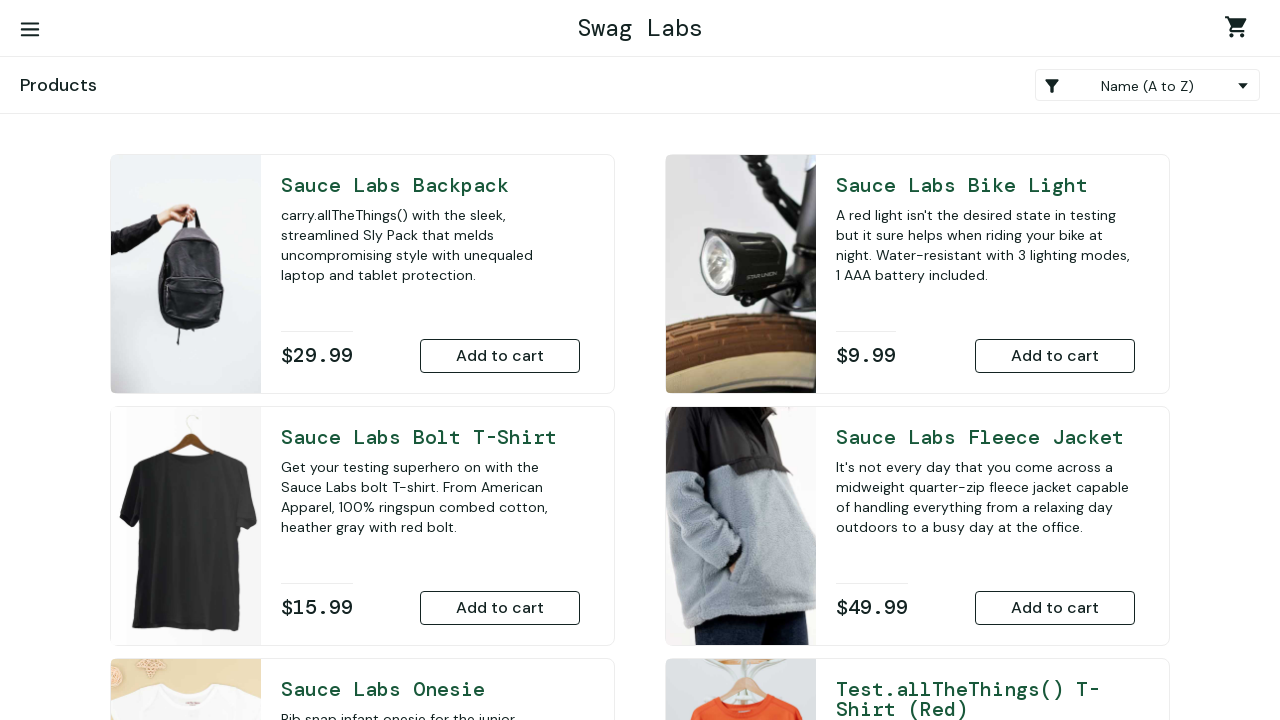

Clicked hamburger menu button at (30, 30) on #react-burger-menu-btn
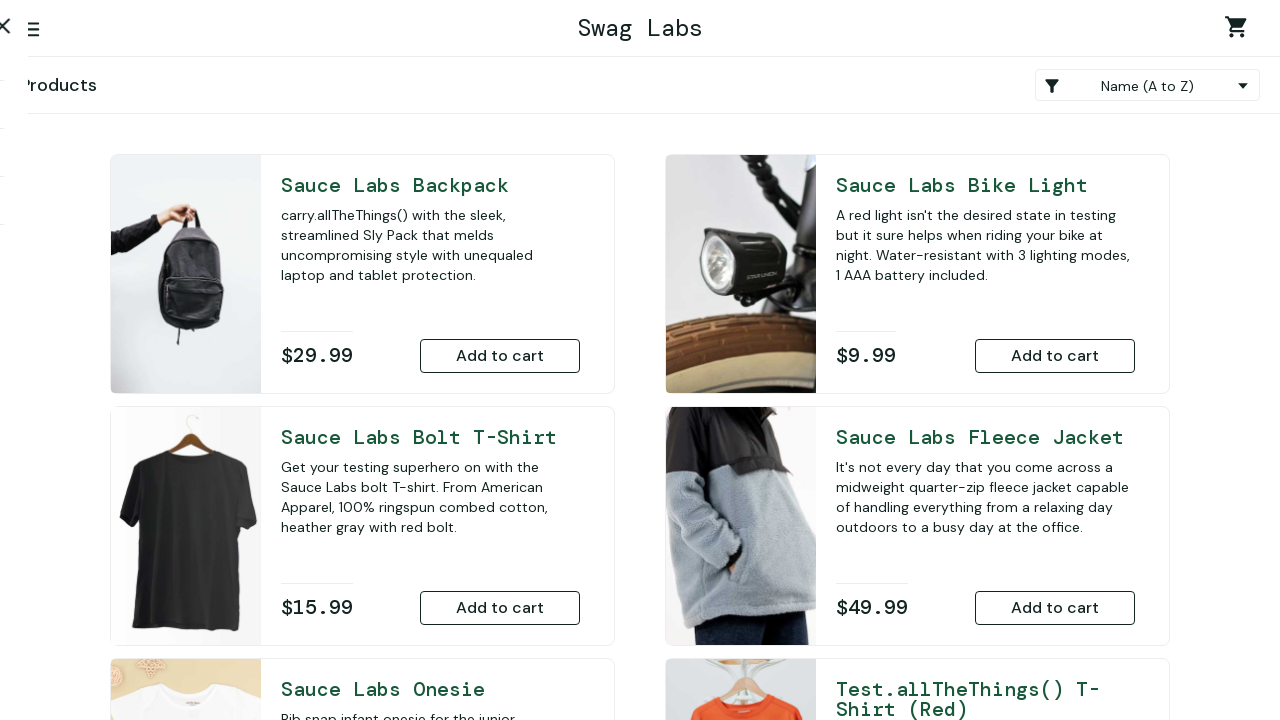

Clicked logout link for user 'performance_glitch_user' at (150, 156) on #logout_sidebar_link
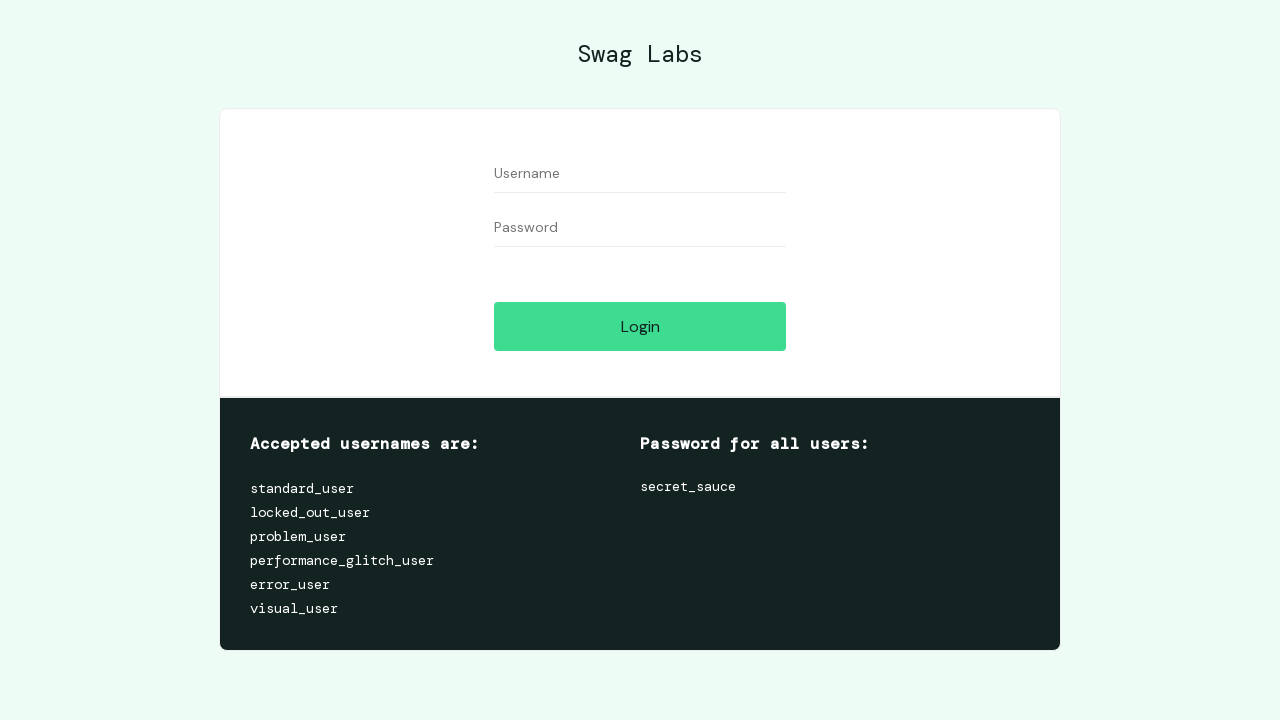

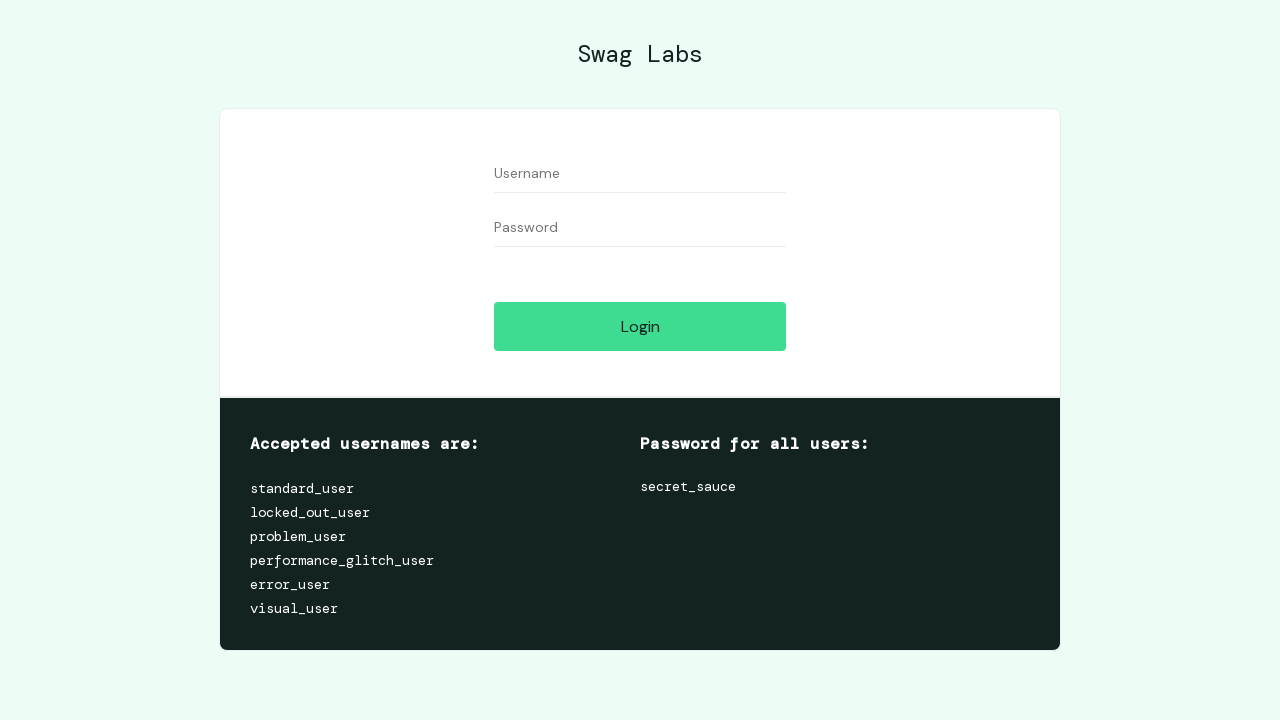